Tests checkbox functionality by ensuring both checkboxes are selected - clicks on each checkbox if it's not already selected, then verifies both are checked.

Starting URL: https://the-internet.herokuapp.com/checkboxes

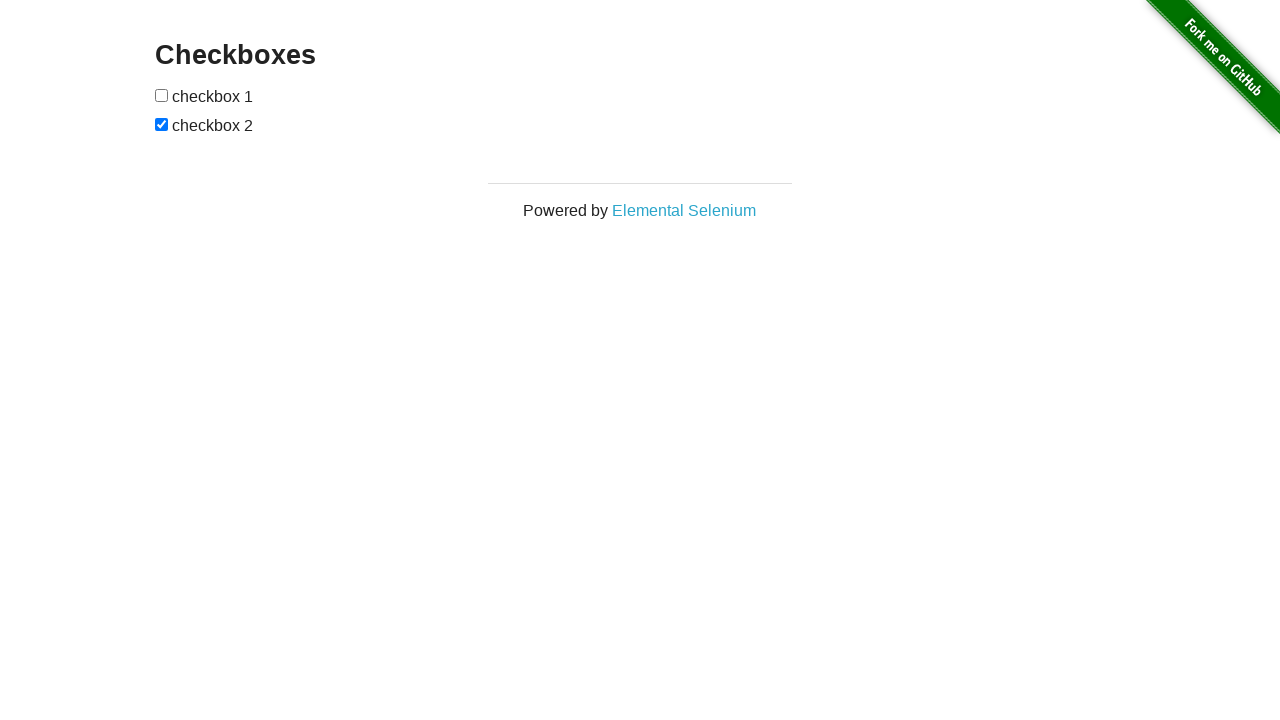

Located all checkbox elements on the page
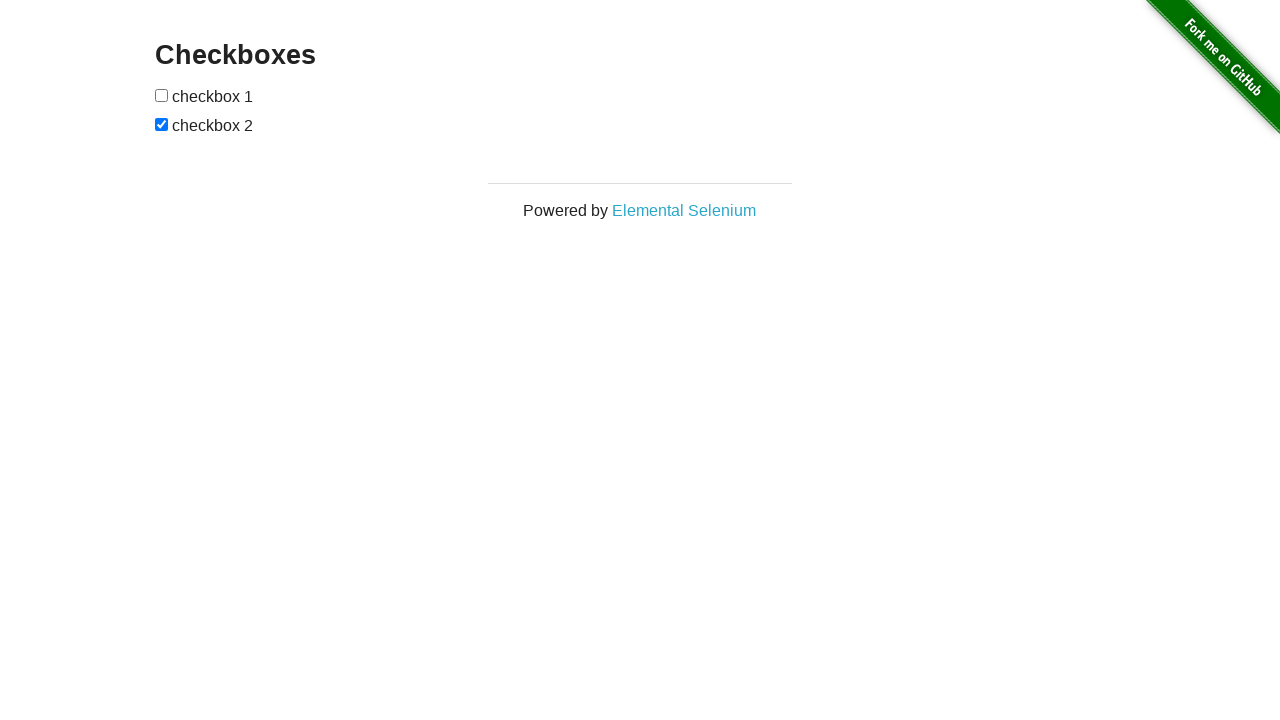

Selected first checkbox element
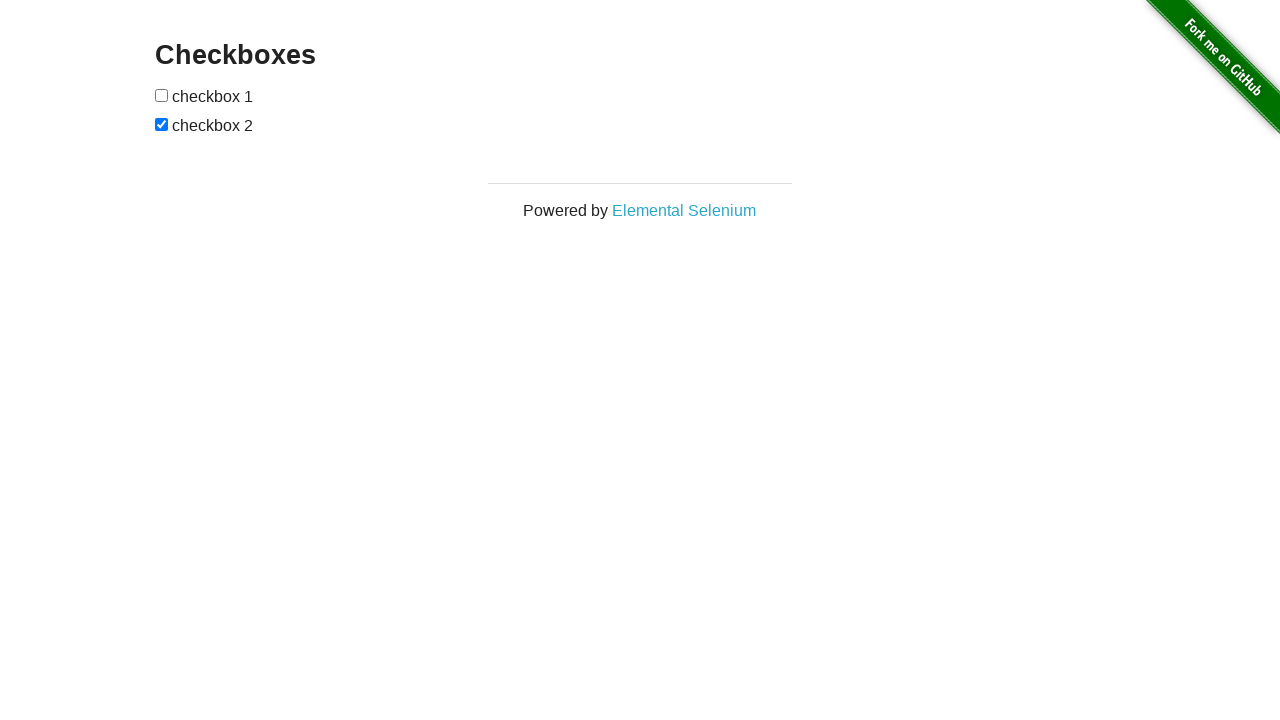

Checked first checkbox - it was not selected at (162, 95) on input[type='checkbox'] >> nth=0
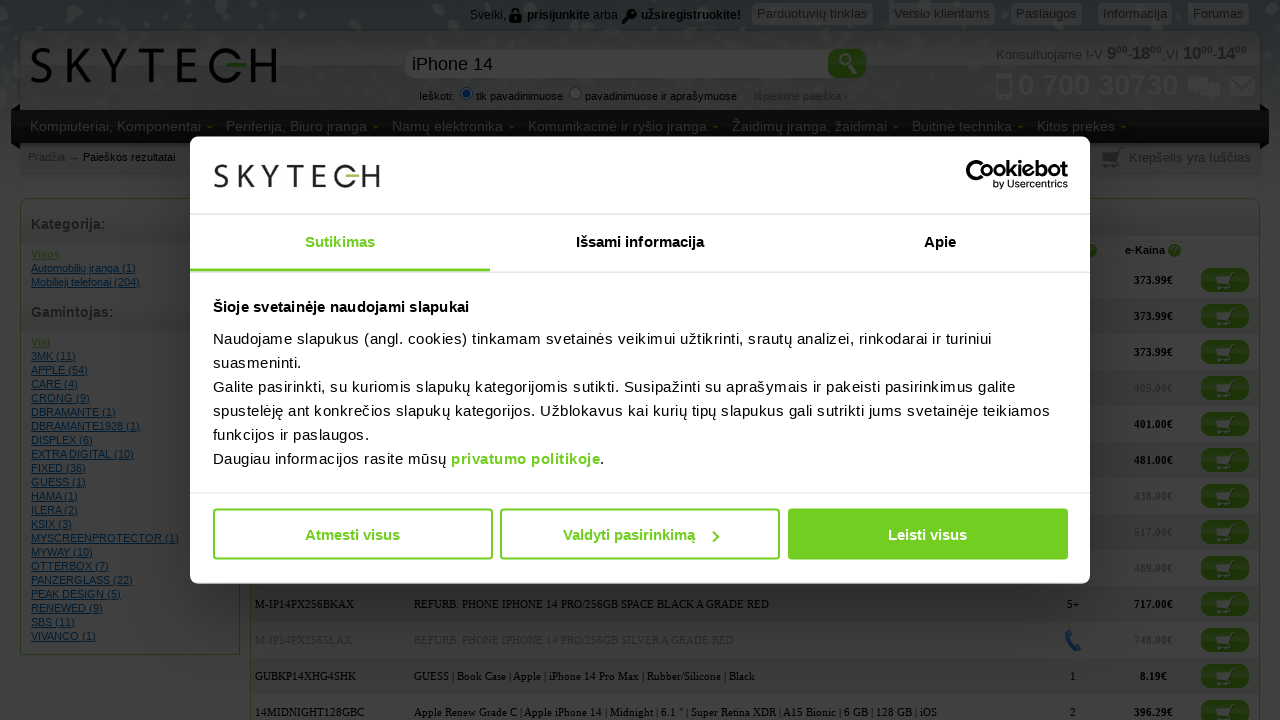

Clicked first checkbox to select it
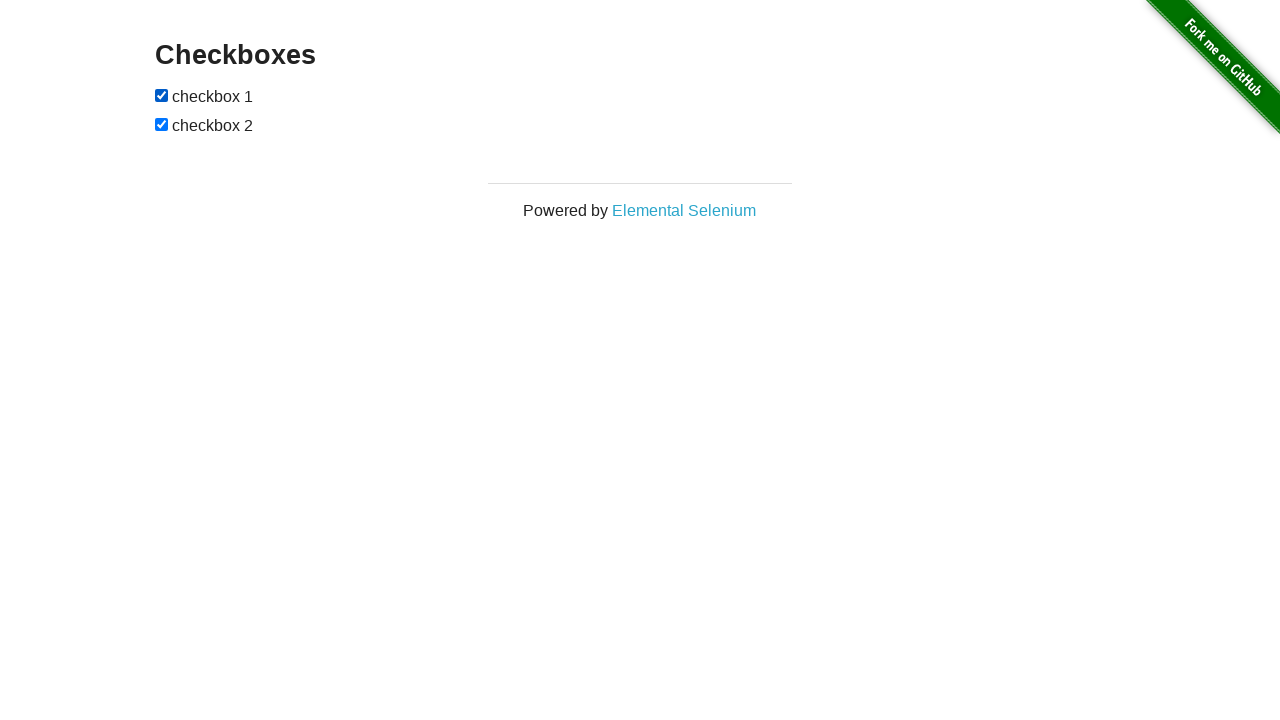

Selected second checkbox element
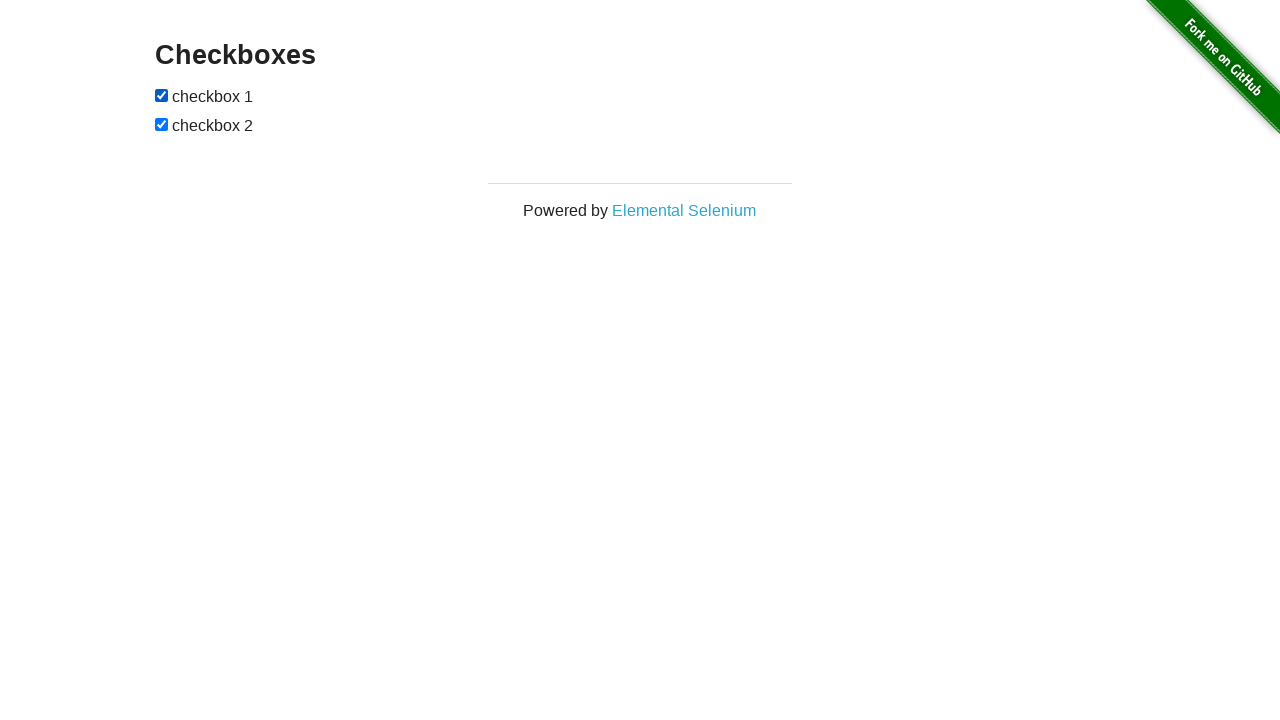

Second checkbox was already selected, no action needed
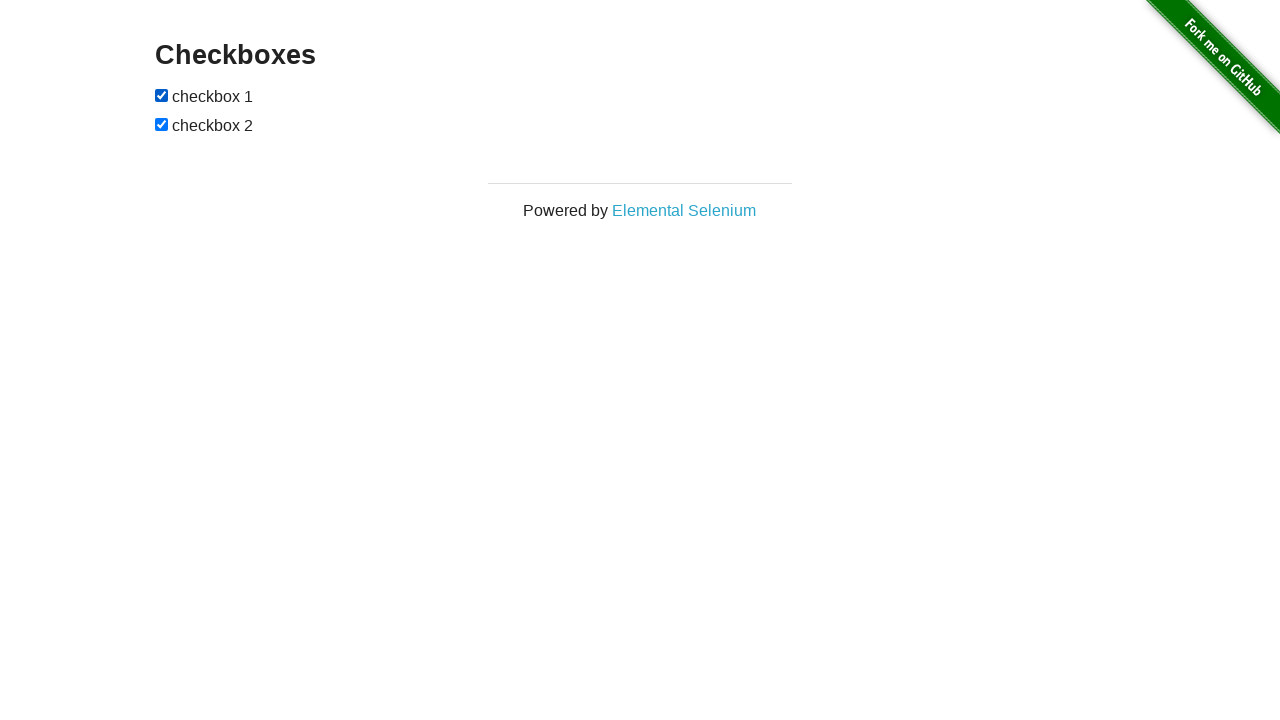

Verified first checkbox is checked
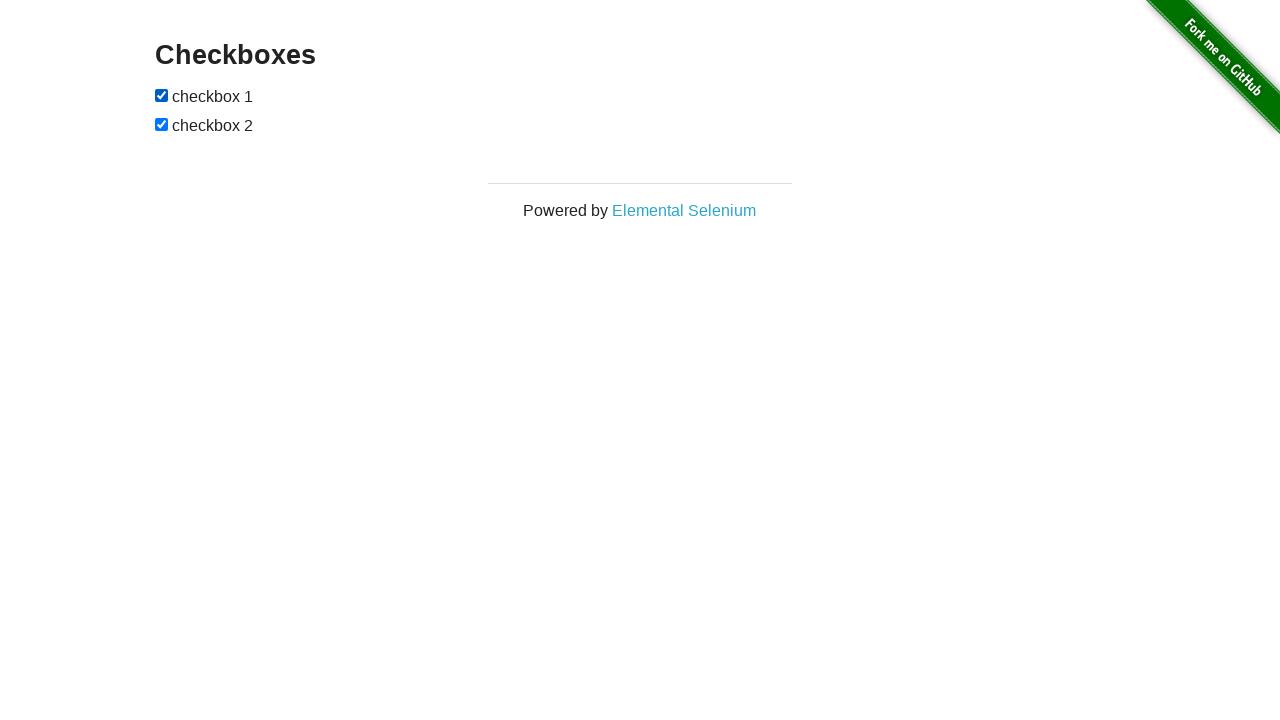

Verified second checkbox is checked
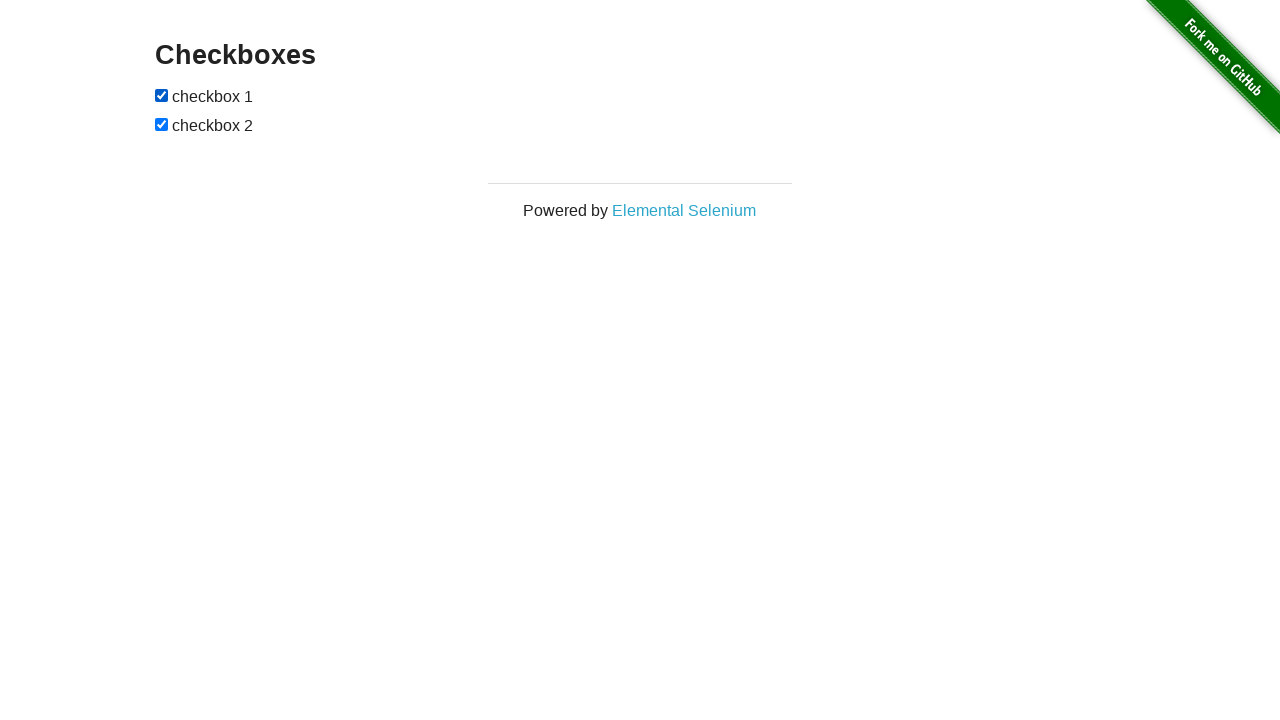

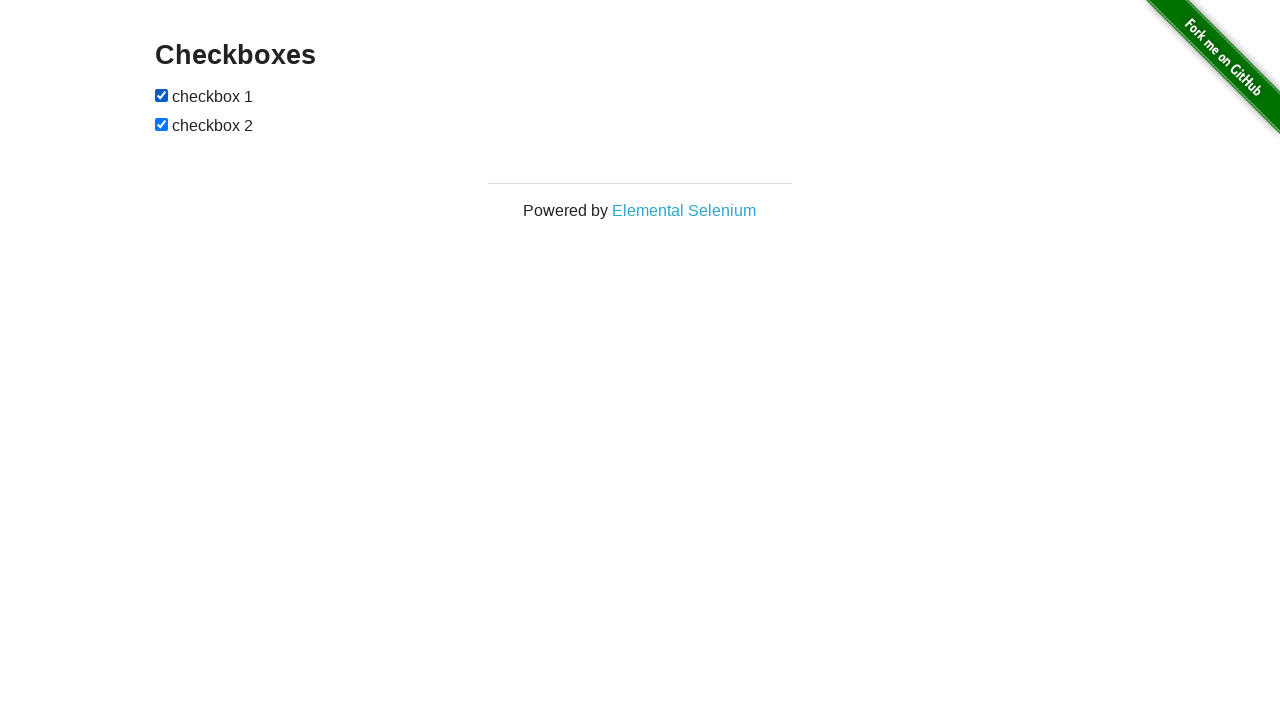